Tests drag and drop functionality by dragging a draggable element into a droppable area within an iframe

Starting URL: https://jqueryui.com/droppable/

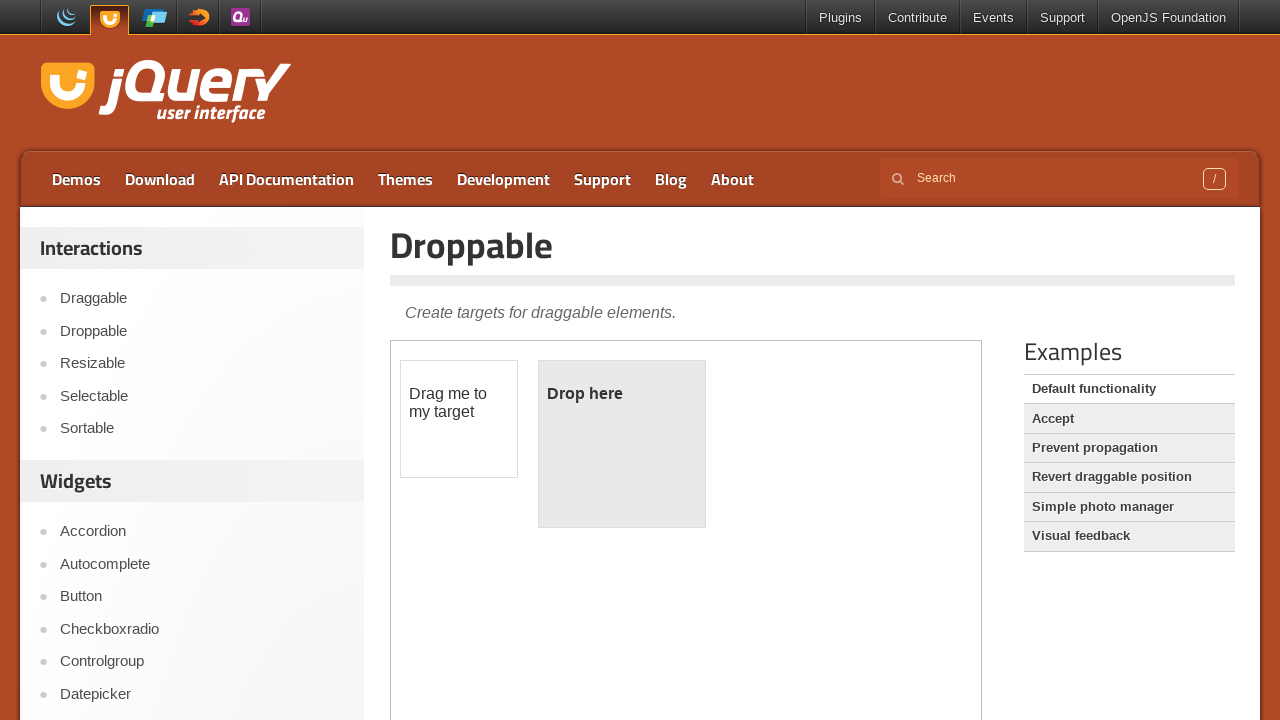

Located the first iframe containing drag and drop demo
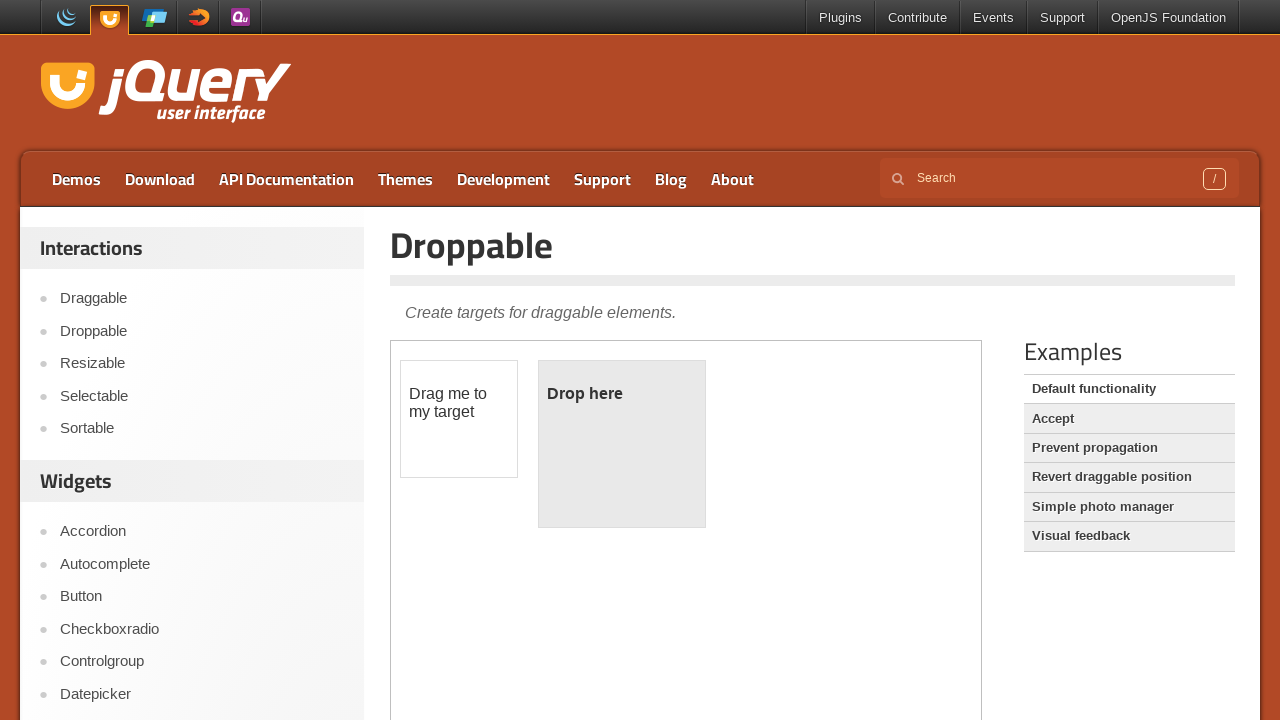

Located the draggable element with id 'draggable'
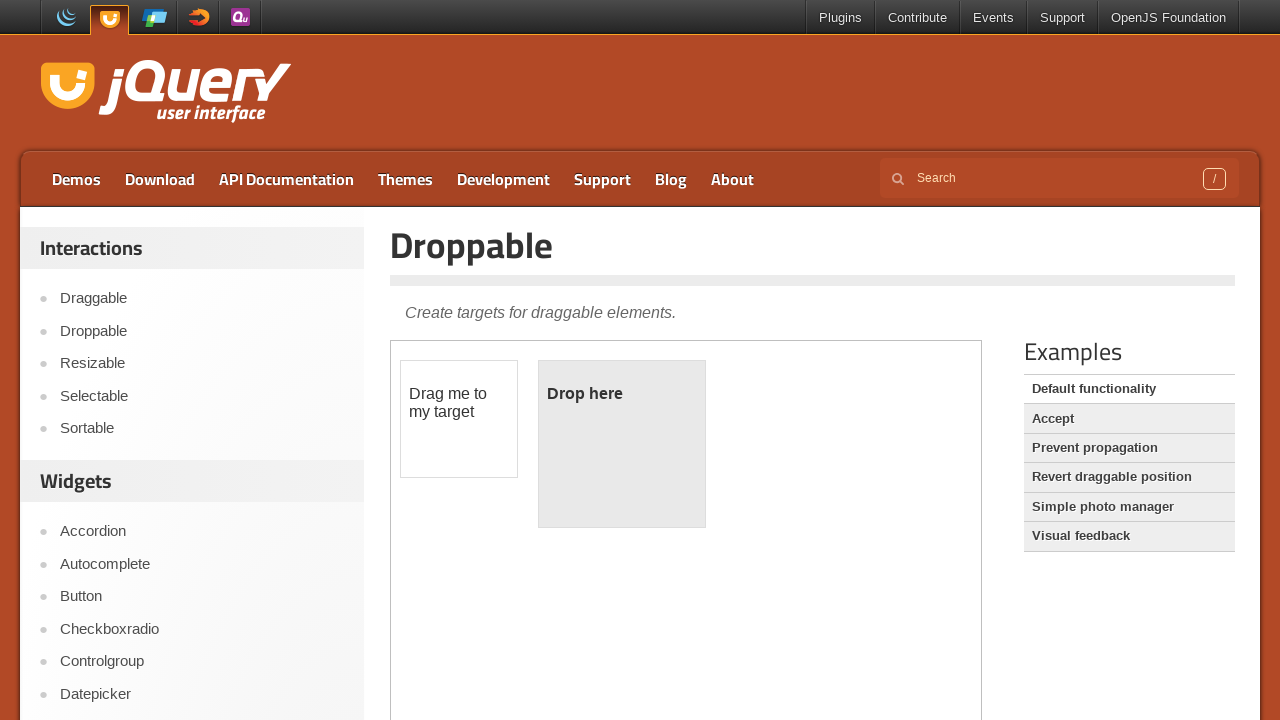

Located the droppable element with id 'droppable'
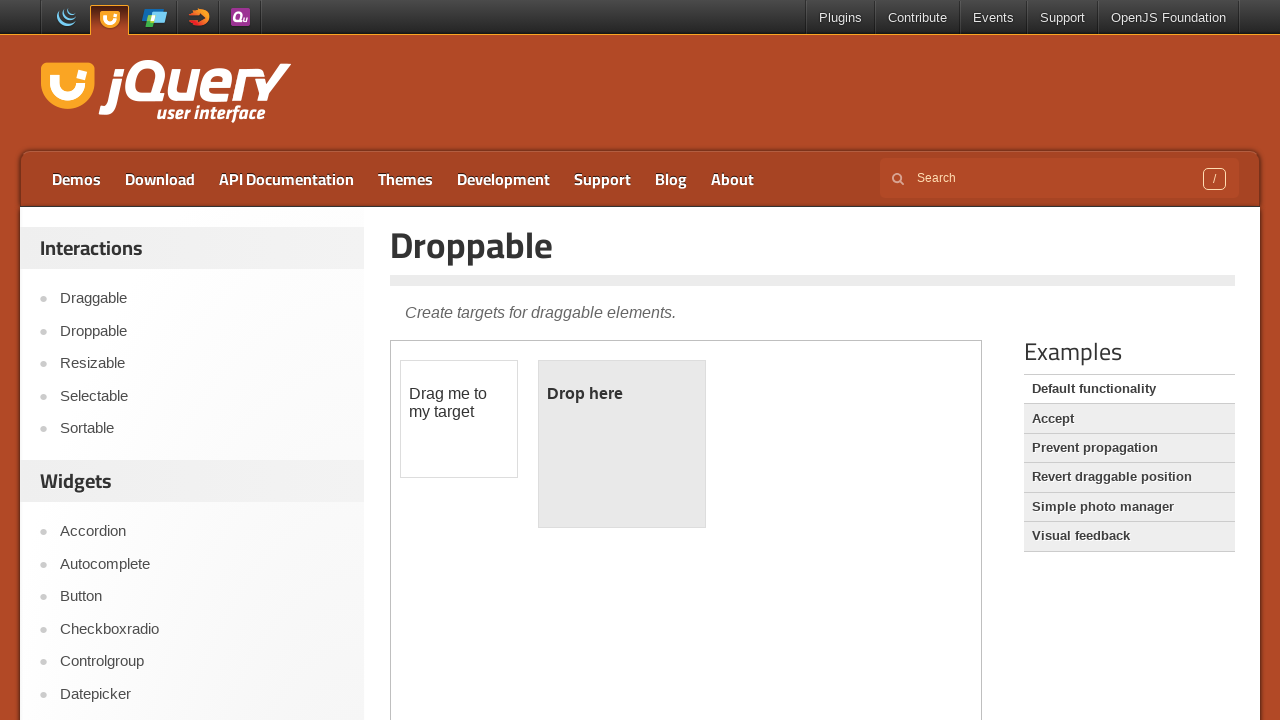

Dragged the draggable element into the droppable area at (622, 444)
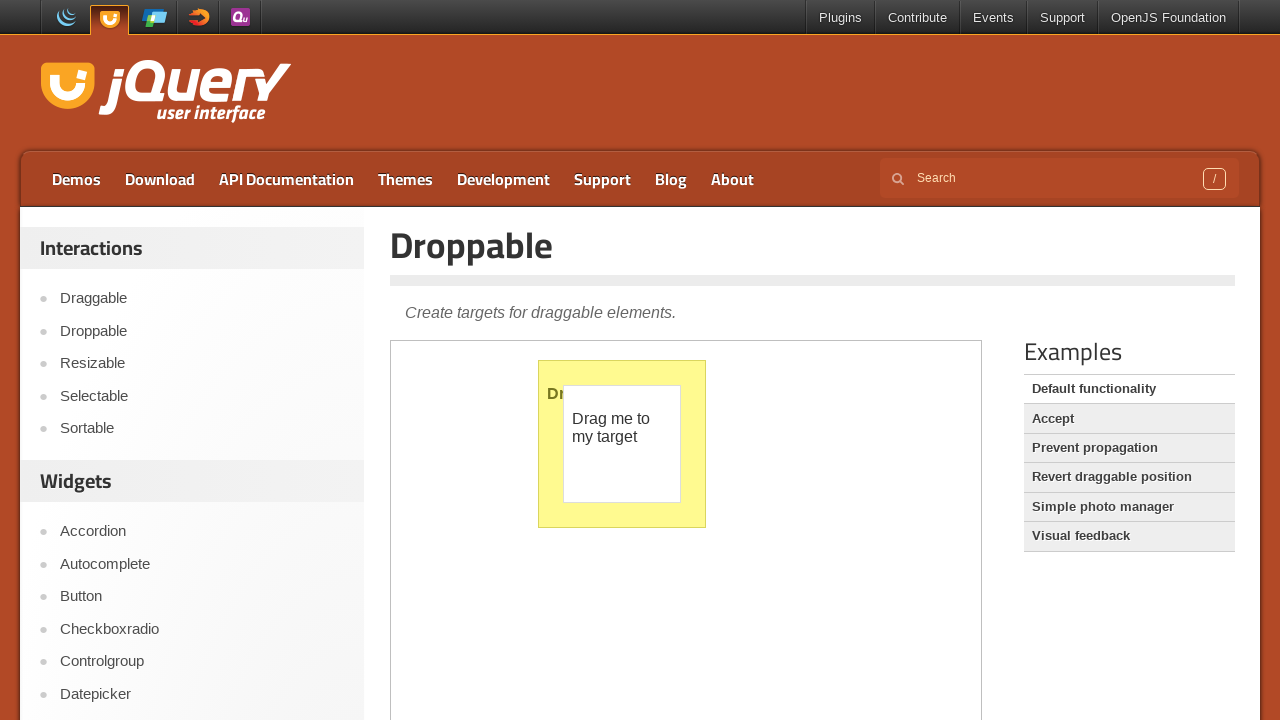

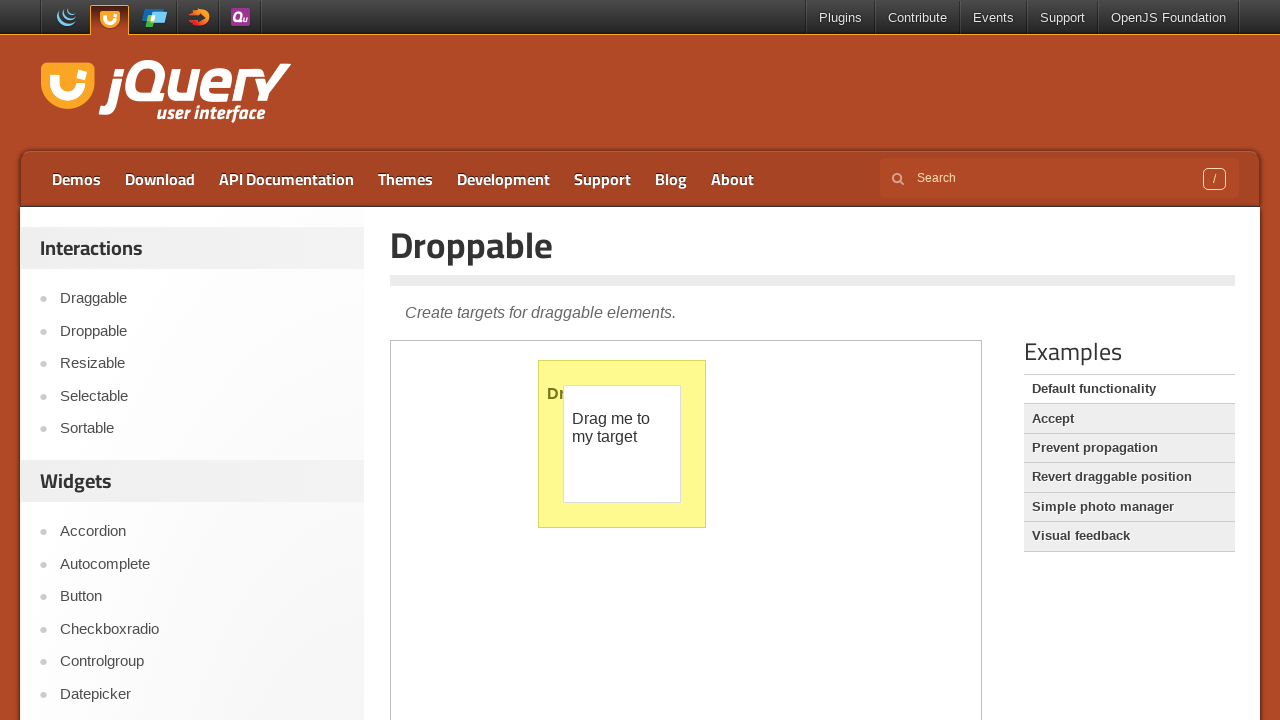